Tests the selectable functionality by clicking on a single selectable item

Starting URL: https://jqueryui.com/

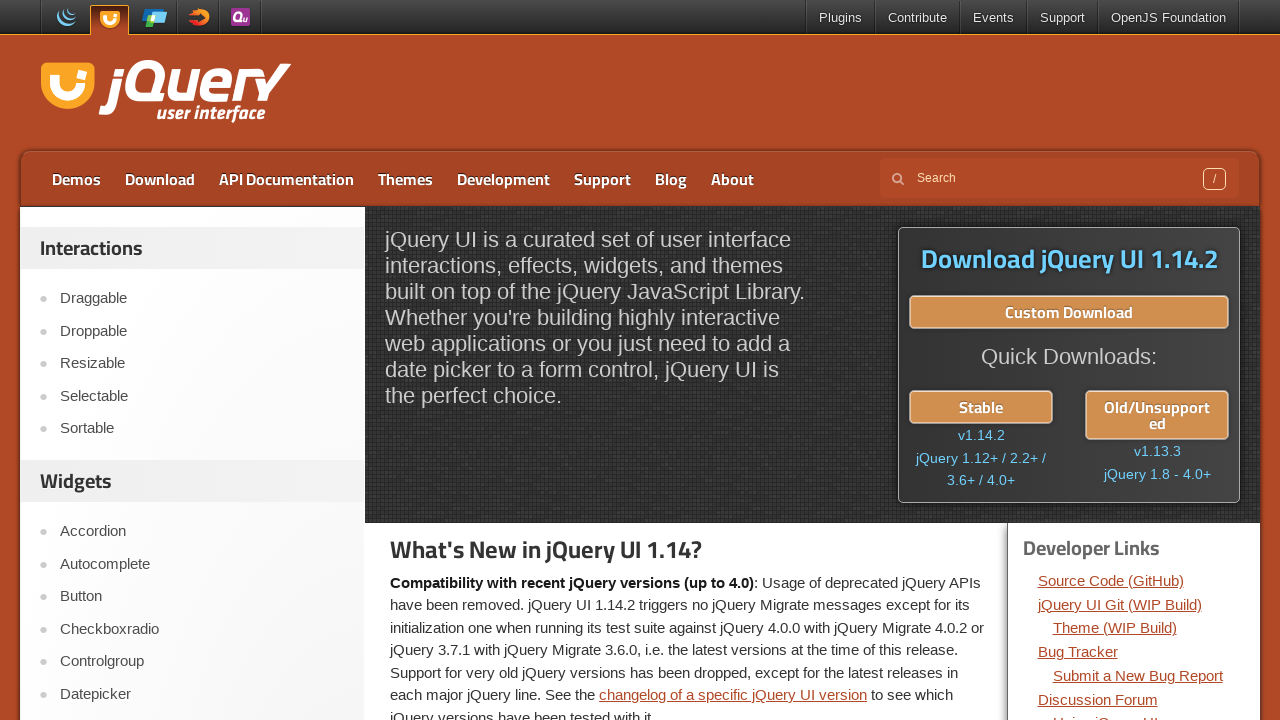

Clicked on Selectable link at (202, 396) on text=Selectable
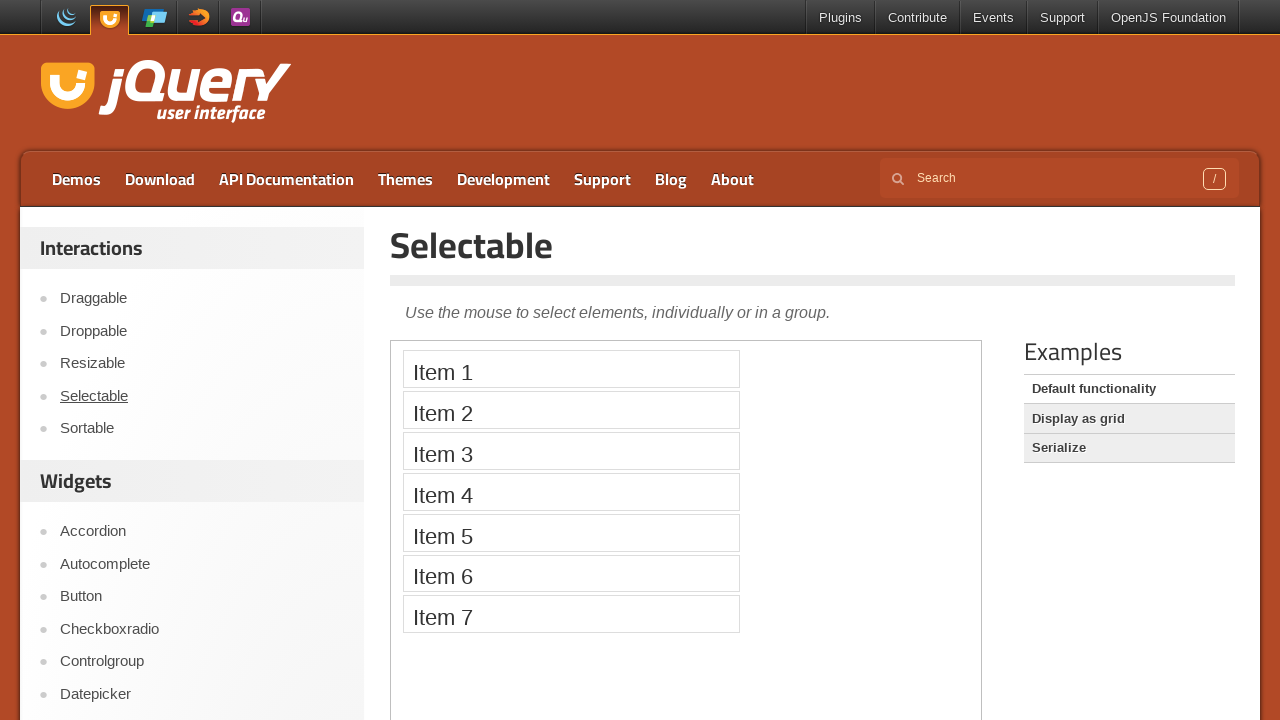

Located demo iframe
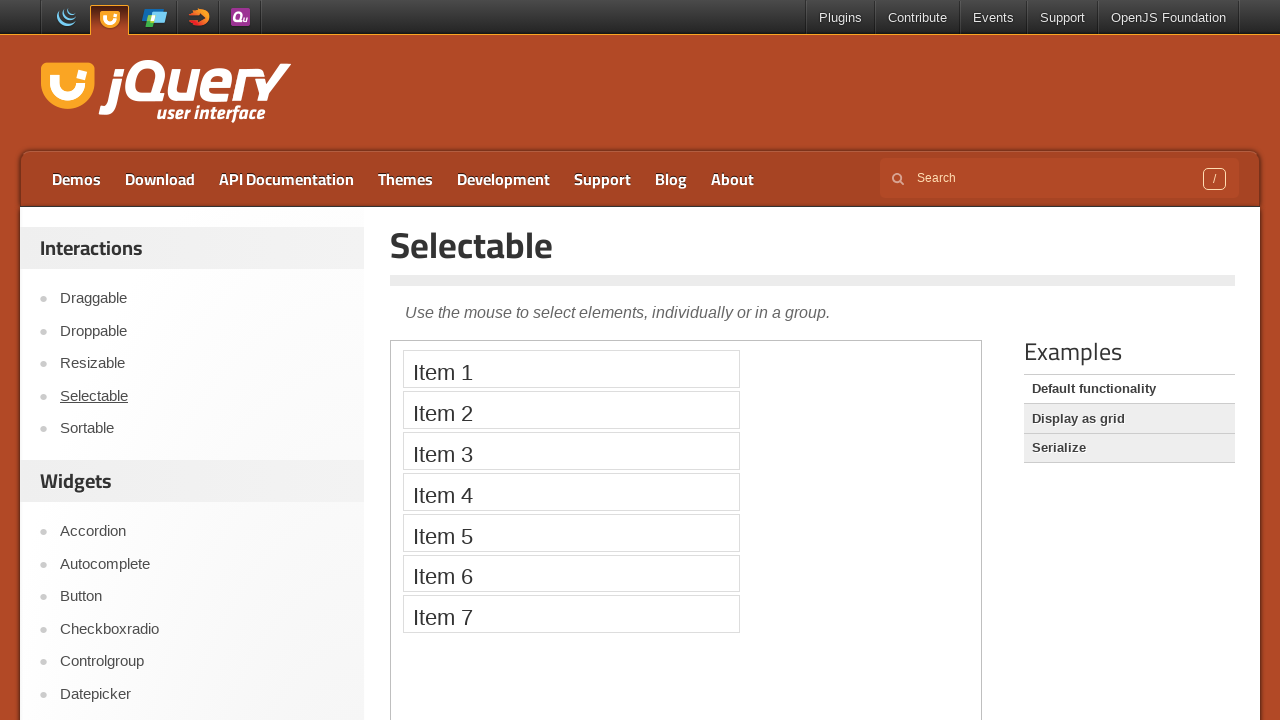

Clicked on Item 3 in the selectable list at (571, 451) on iframe.demo-frame >> internal:control=enter-frame >> text=Item 3
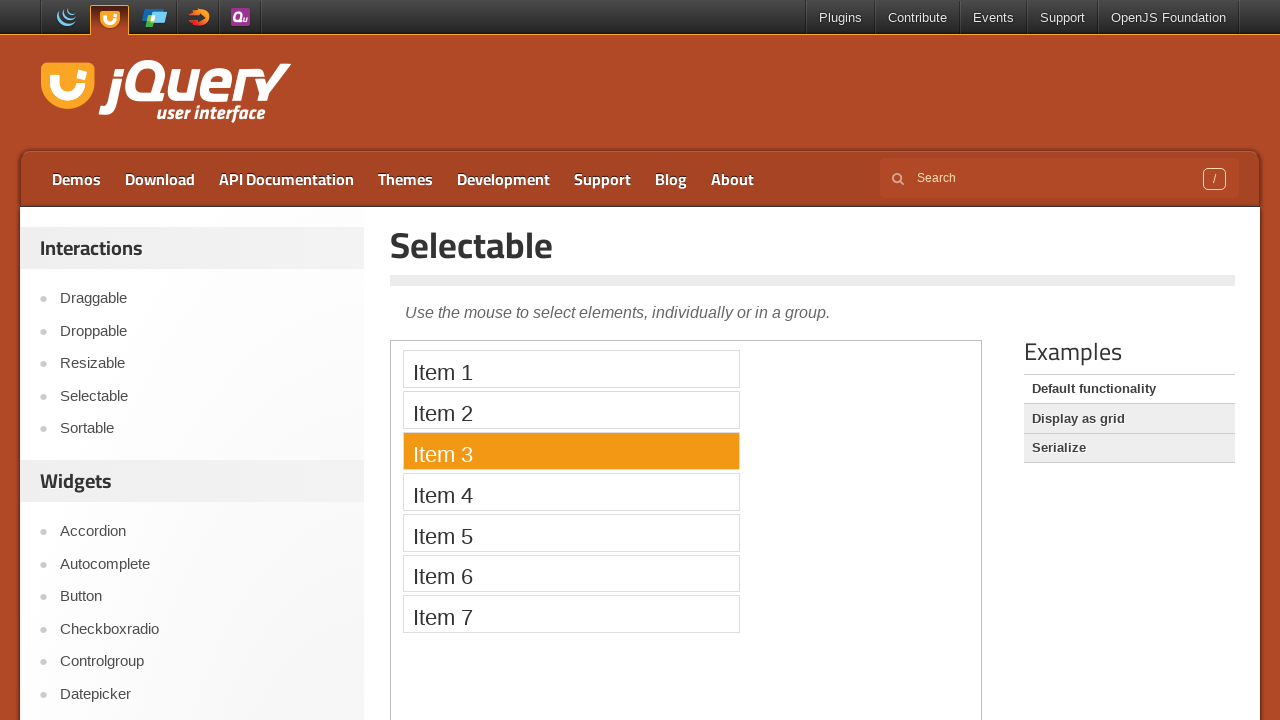

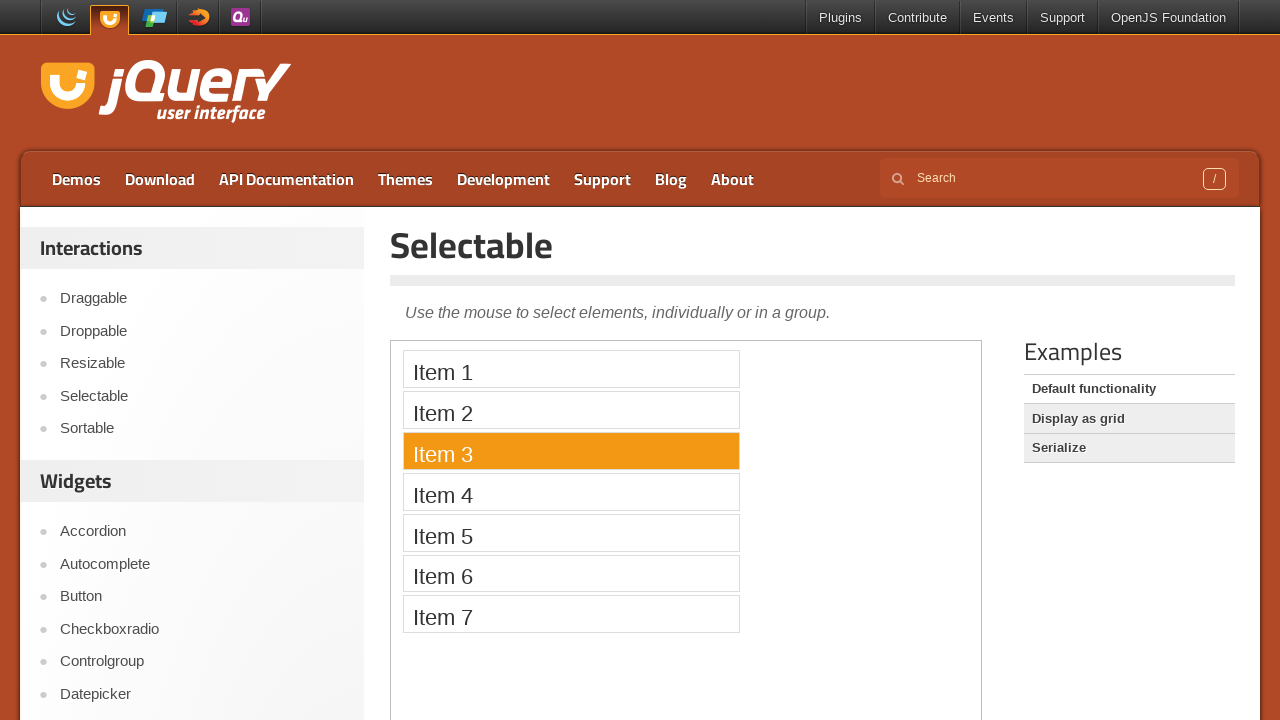